Tests finding an element by ID and verifying the heading text is accessible

Starting URL: https://kristinek.github.io/site/examples/locators

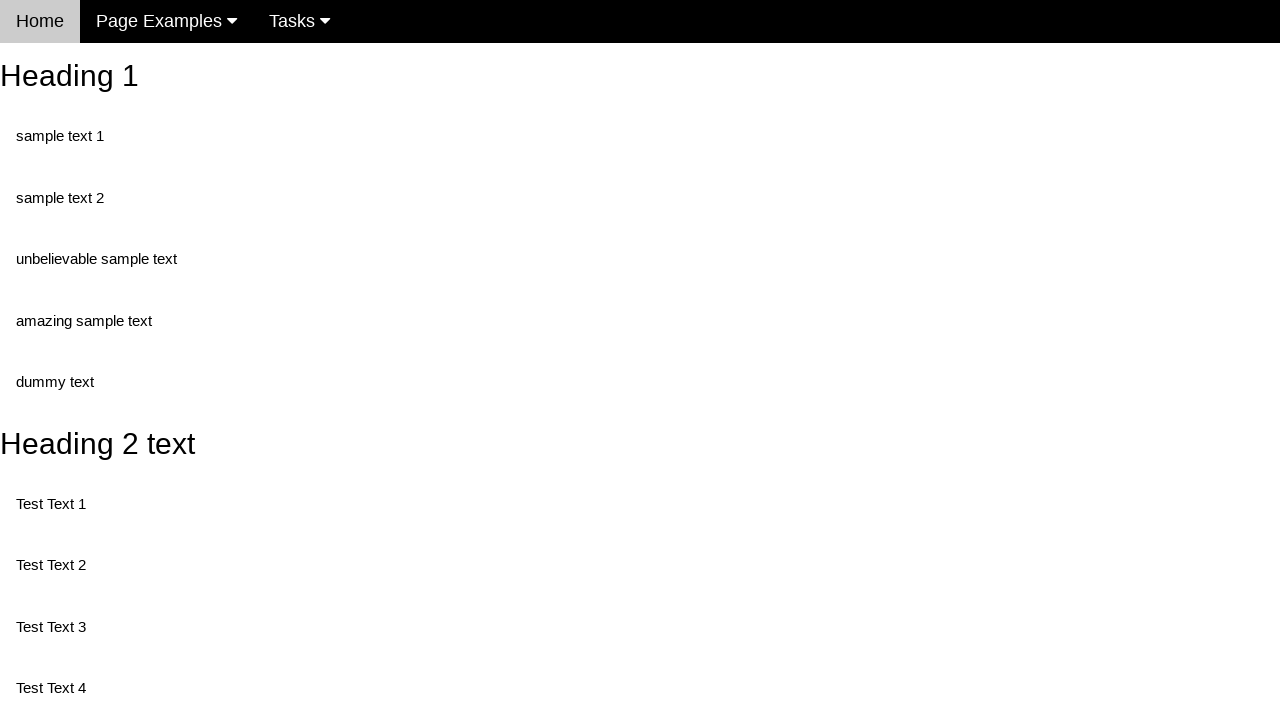

Navigated to locators example page
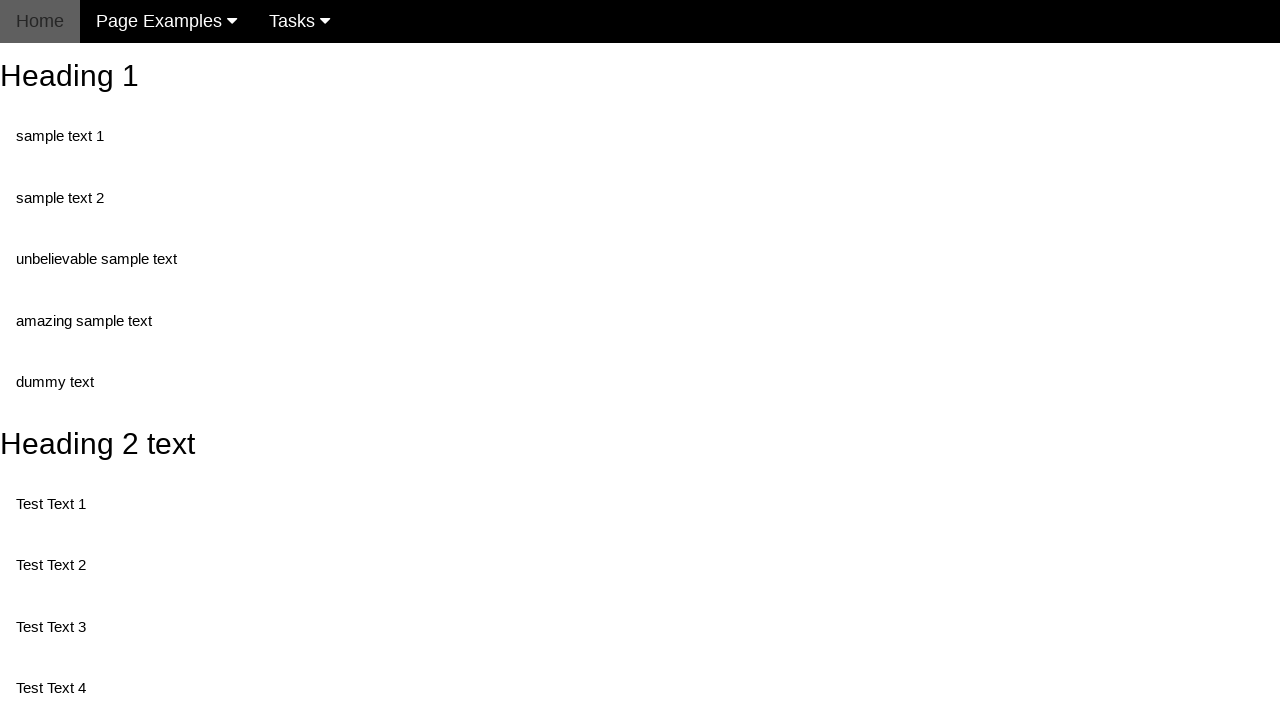

Located element with ID 'heading_2'
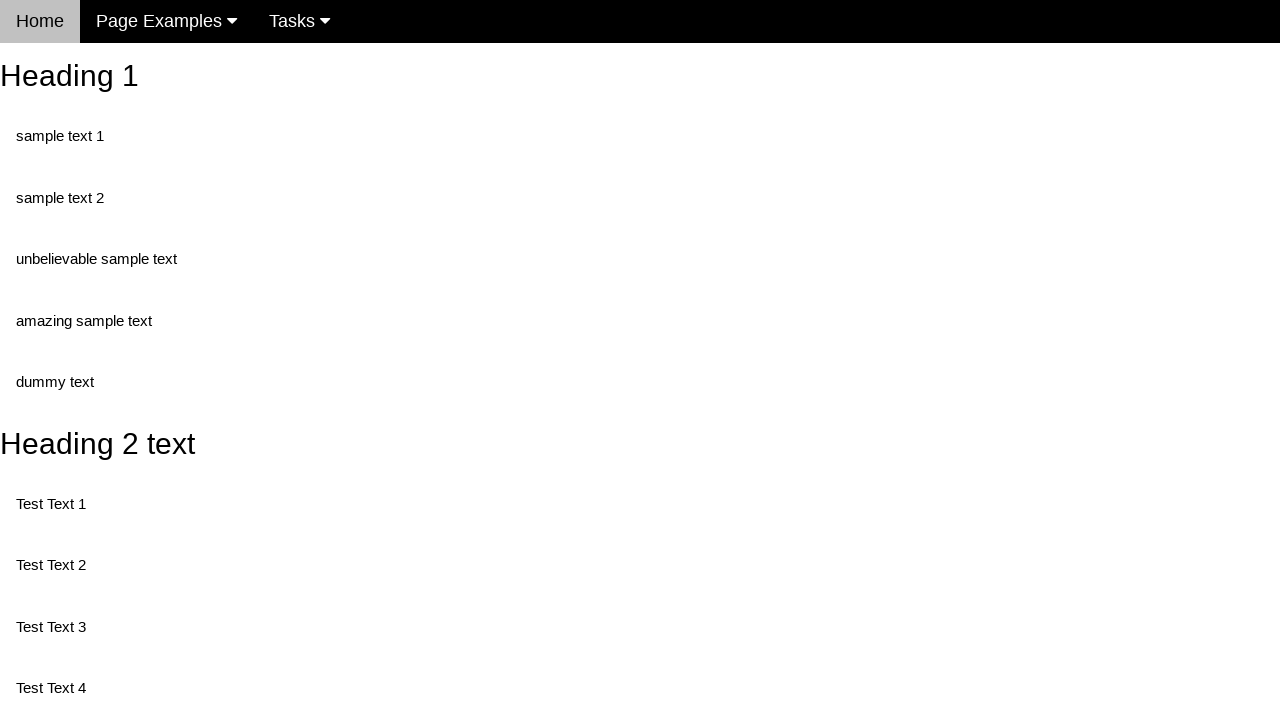

Element with ID 'heading_2' is visible and ready
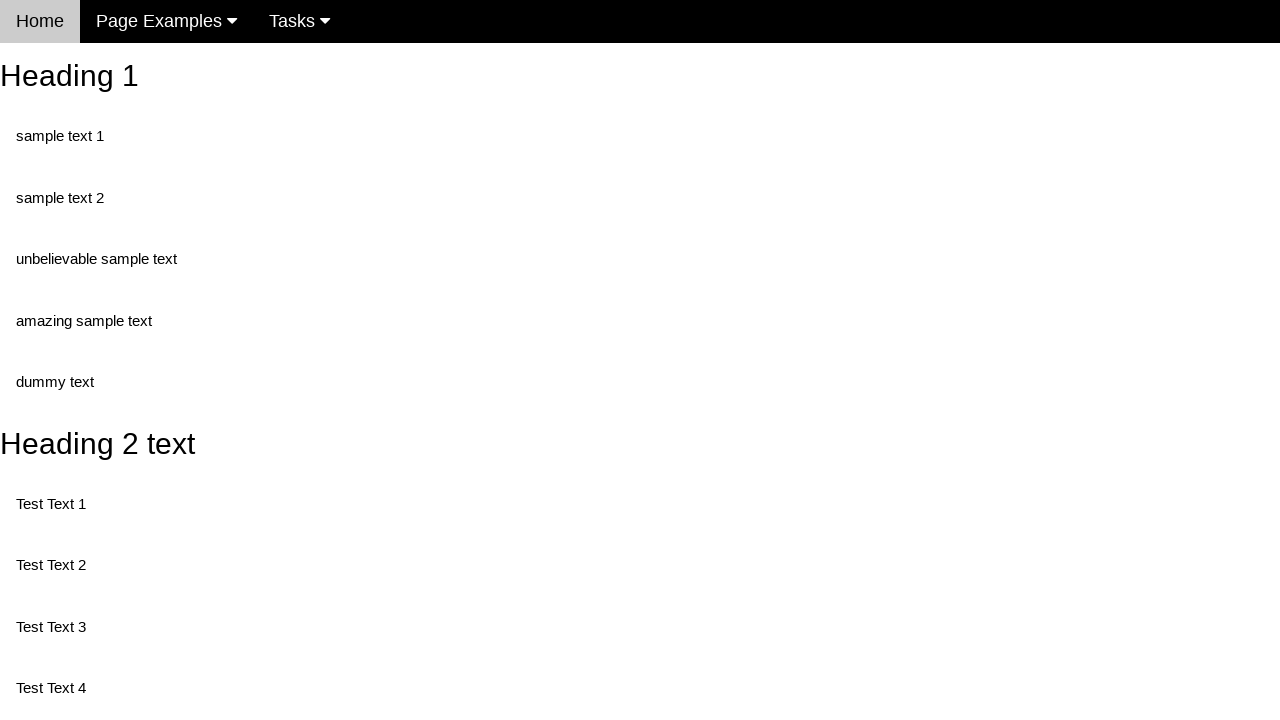

Verified heading text content equals 'Heading 2 text'
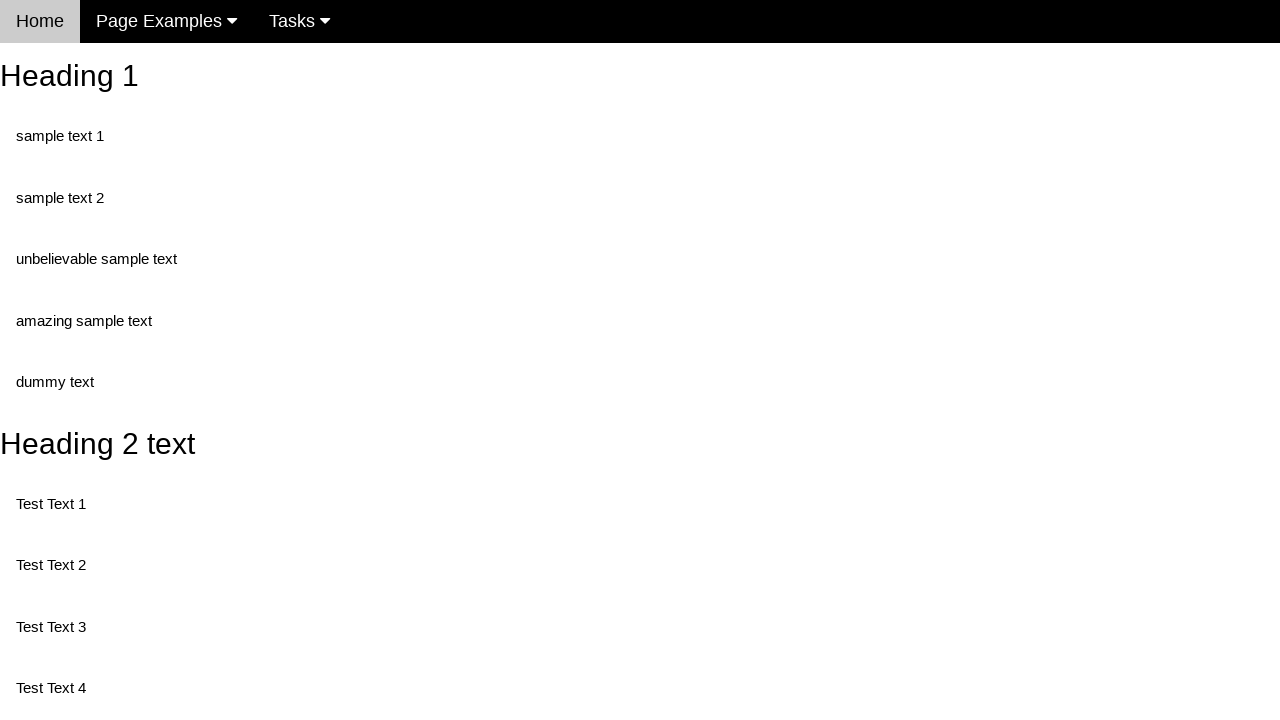

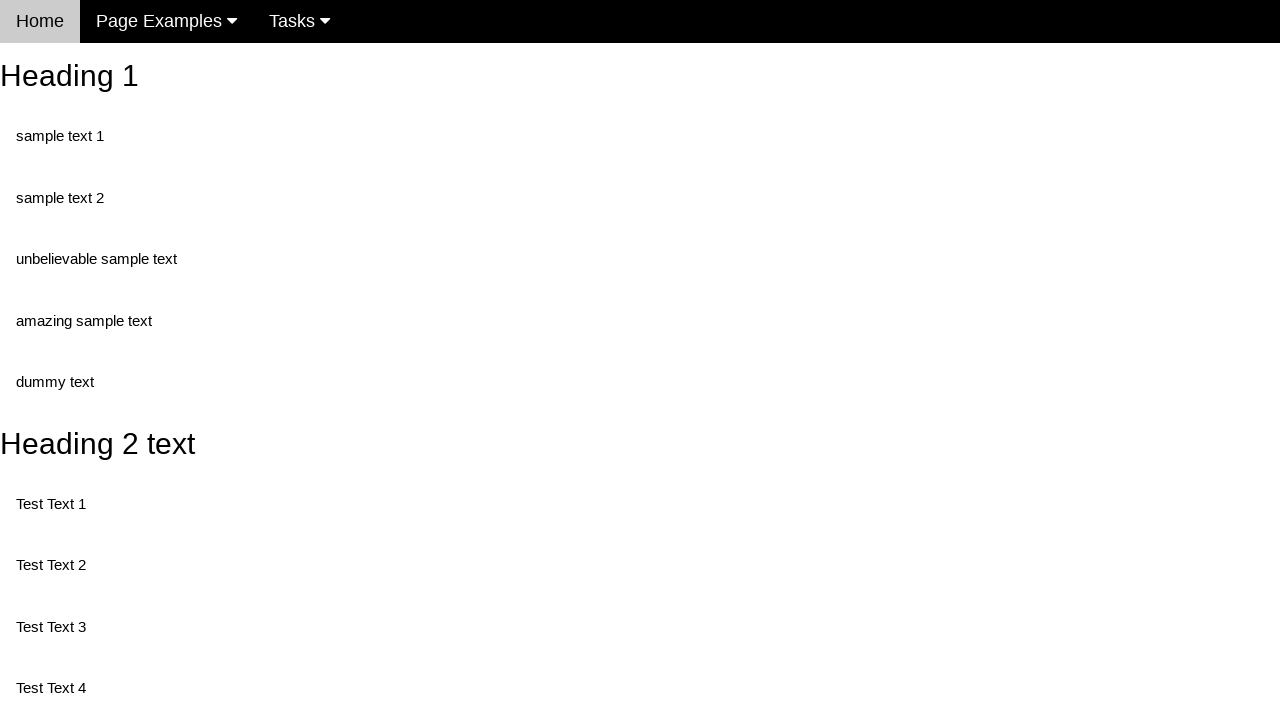